Tests an e-commerce flow by browsing products, clicking on a Selenium product, adding it to cart, navigating to the cart, and updating the quantity field.

Starting URL: https://rahulshettyacademy.com/angularAppdemo/

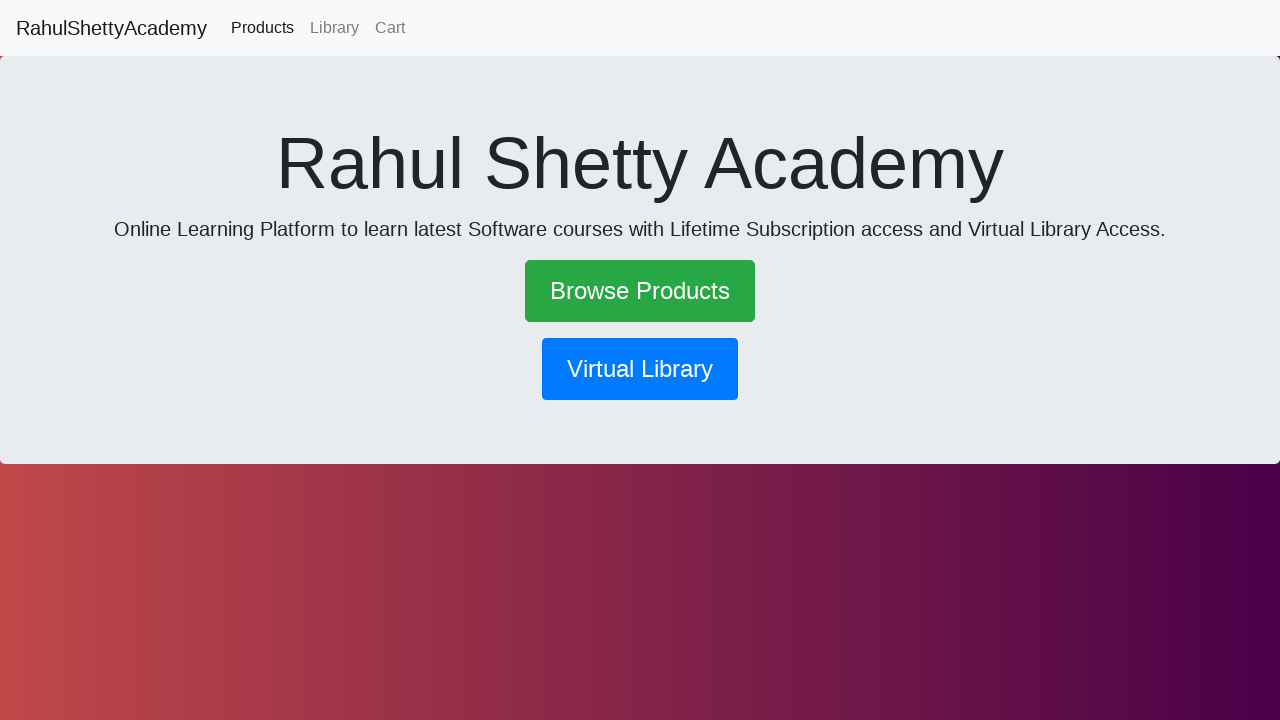

Clicked on 'Browse Products' link at (640, 291) on text=Browse Products
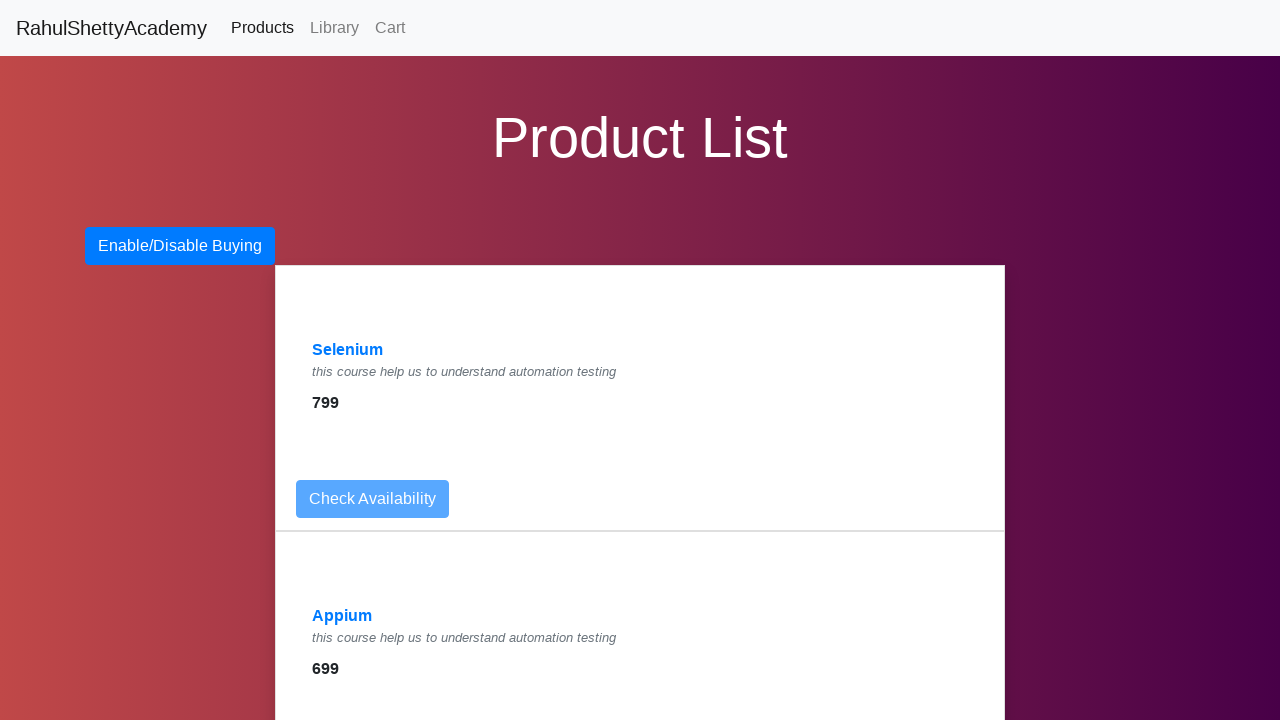

Clicked on Selenium product link at (348, 350) on a:has-text('Selenium')
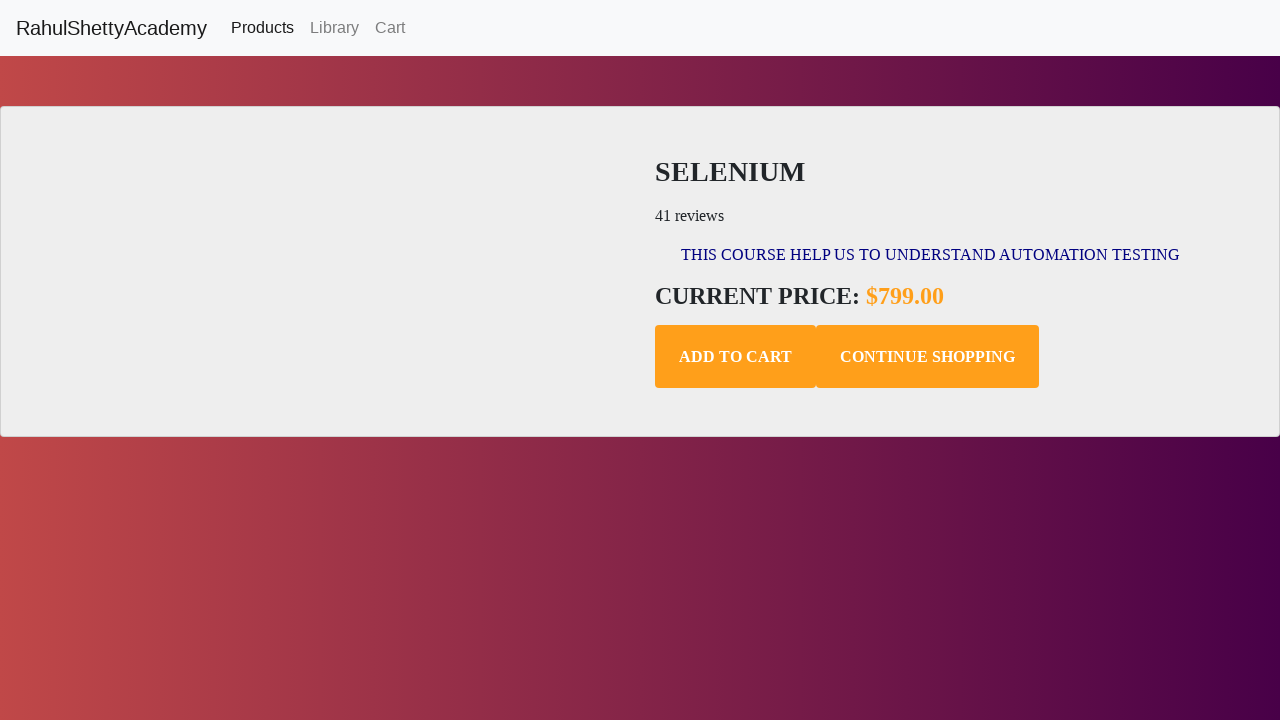

Waited for 'Add to Cart' button to load
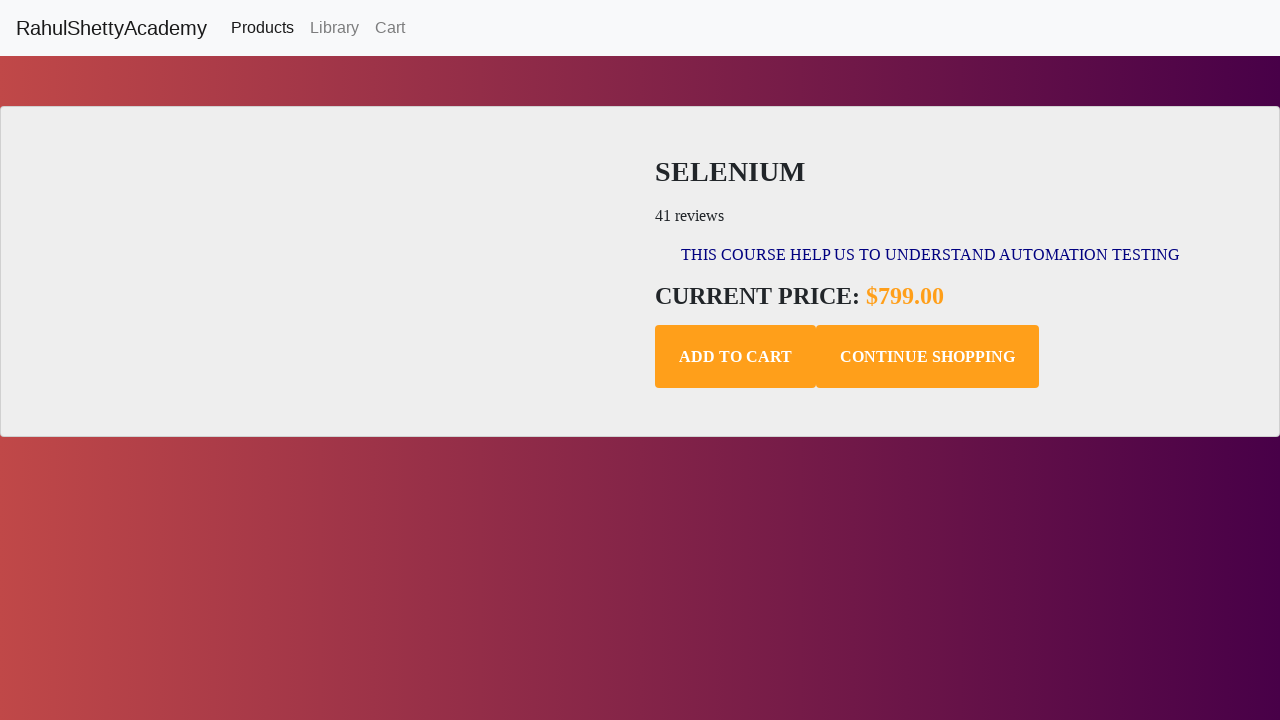

Clicked 'Add to Cart' button at (736, 357) on .add-to-cart
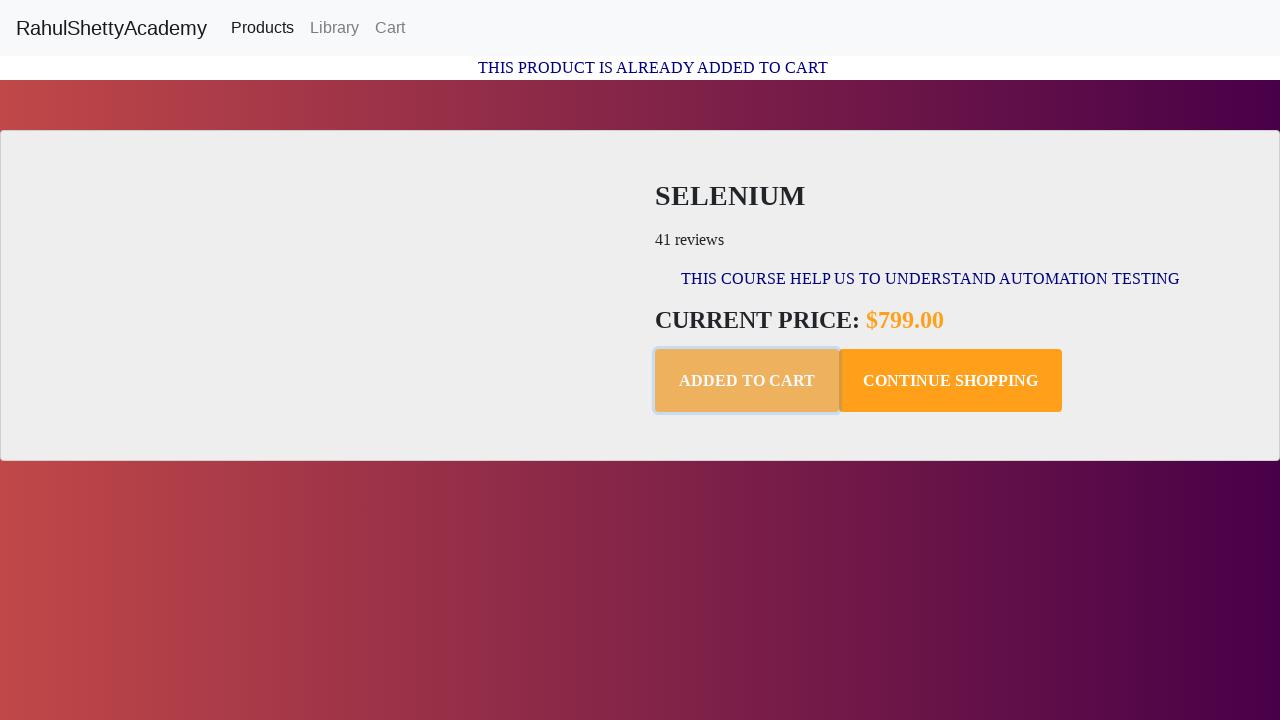

Waited 2 seconds for cart to update
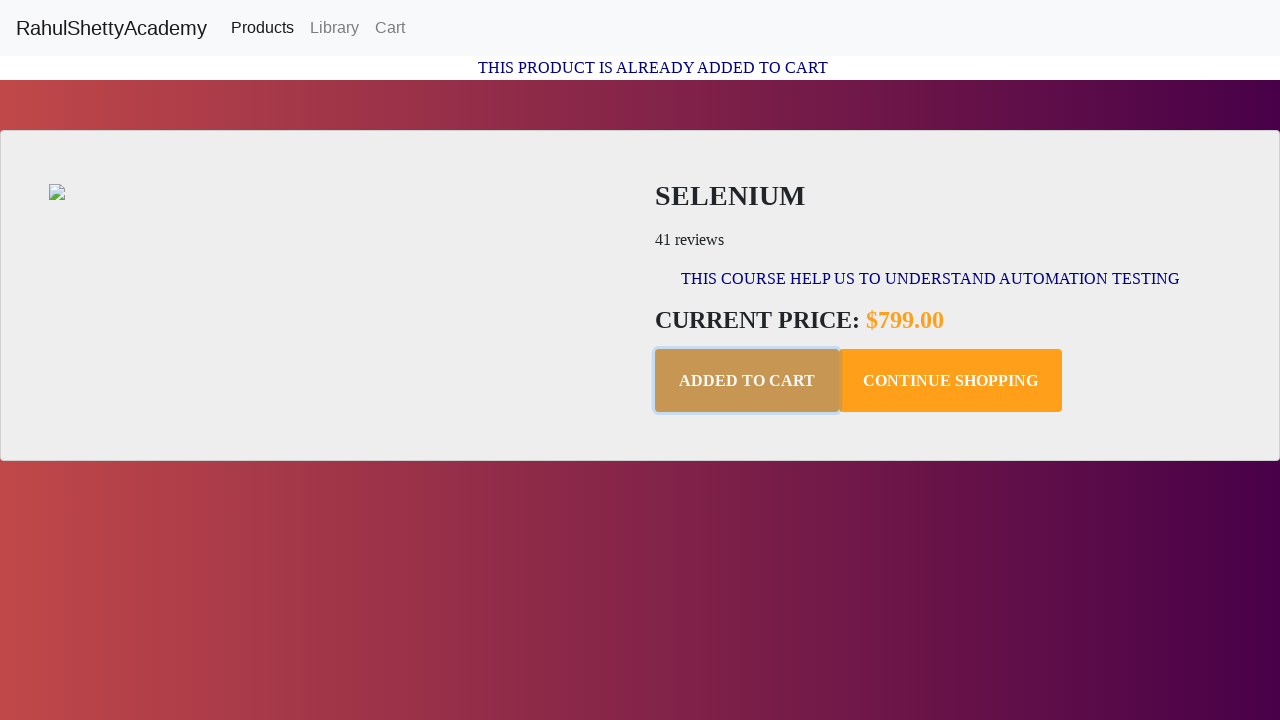

Clicked on Cart link to navigate to cart at (390, 28) on text=Cart
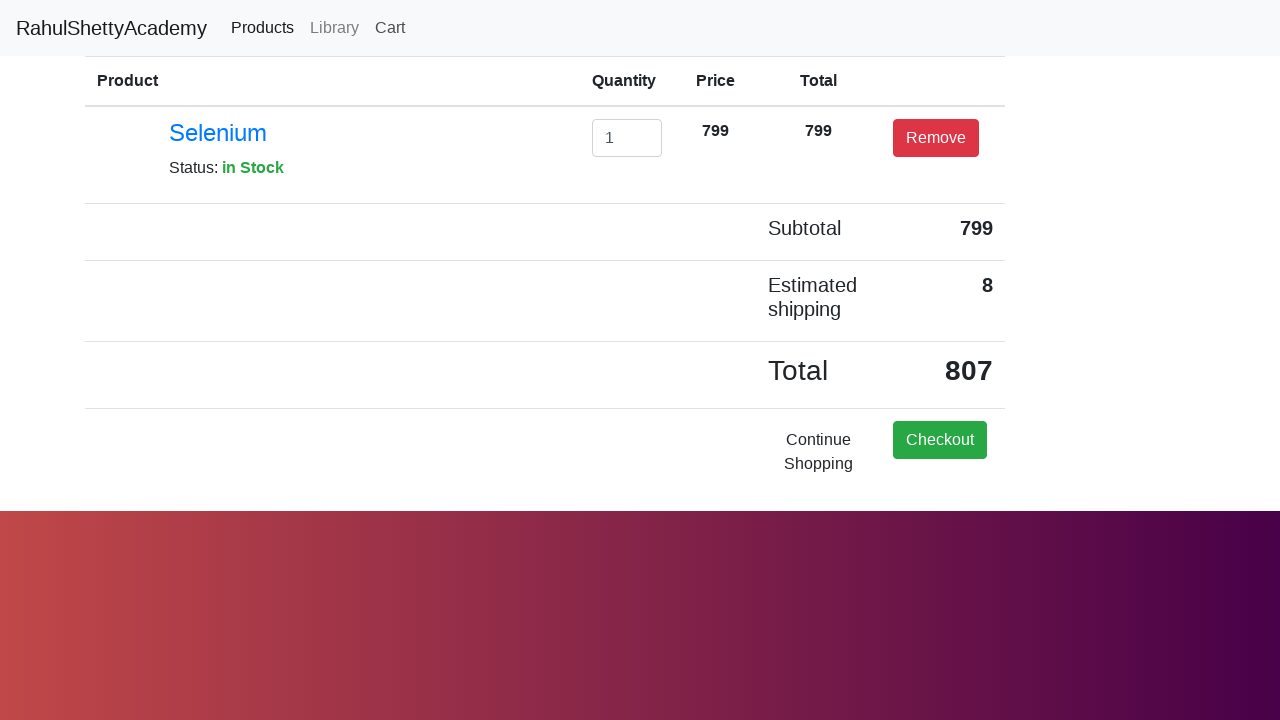

Cleared quantity input field on #exampleInputEmail1
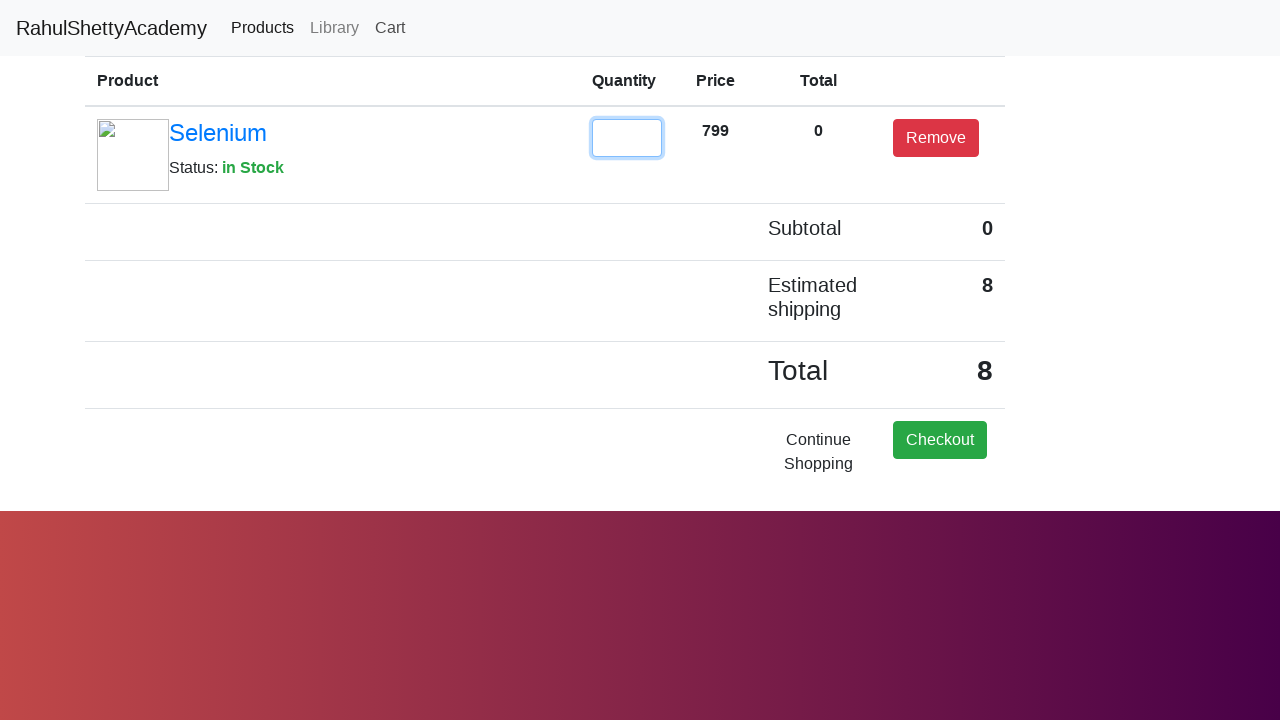

Updated quantity field to 2 on #exampleInputEmail1
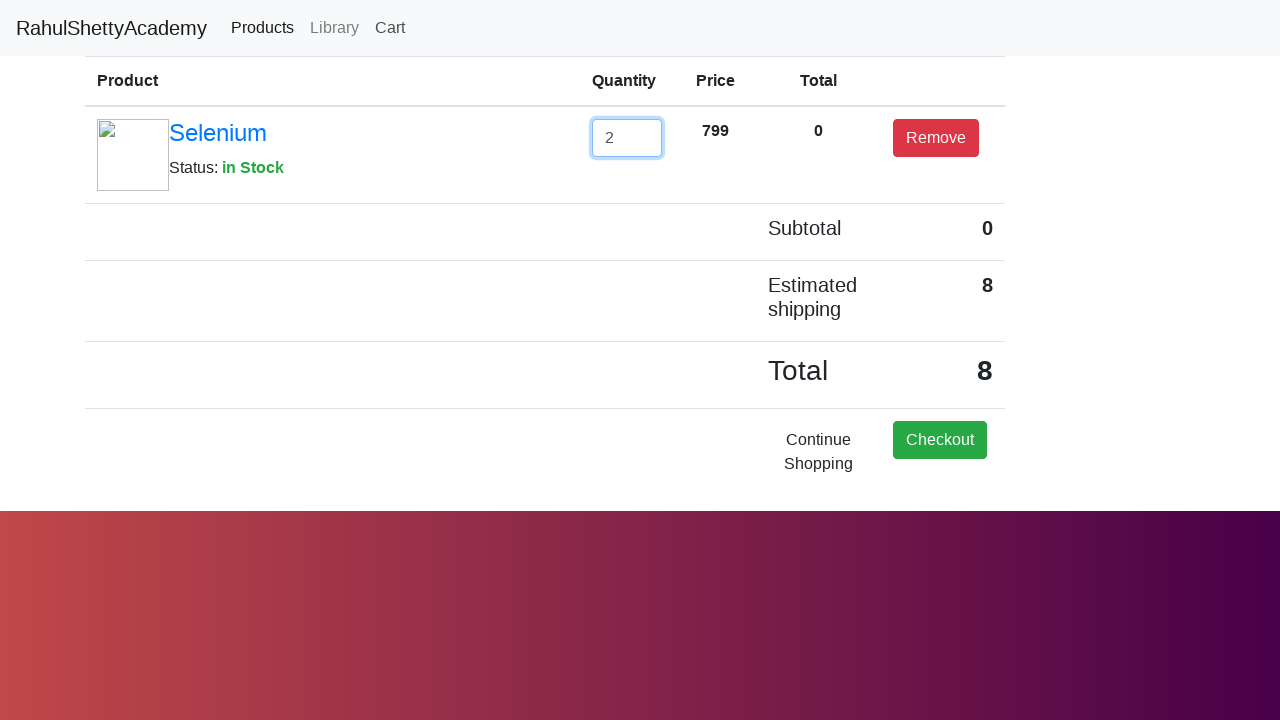

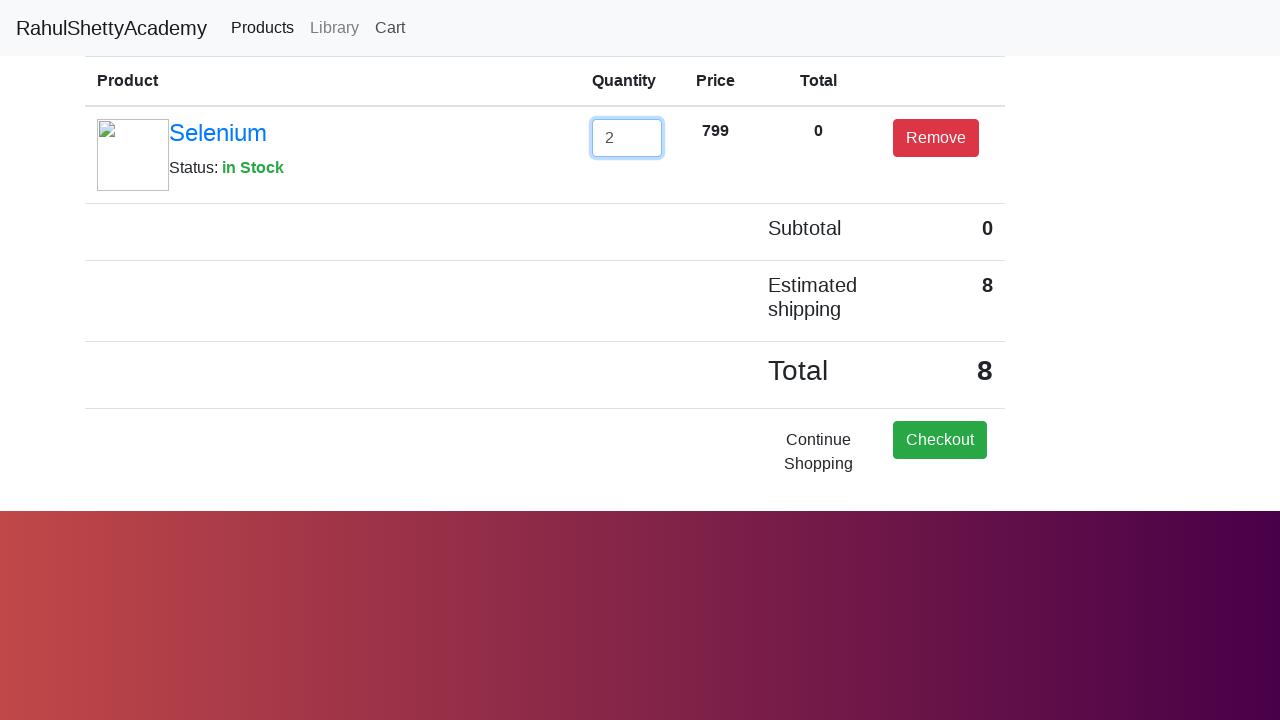